Clicks on the Yes radio button and verifies the selection is displayed

Starting URL: https://demoqa.com/radio-button

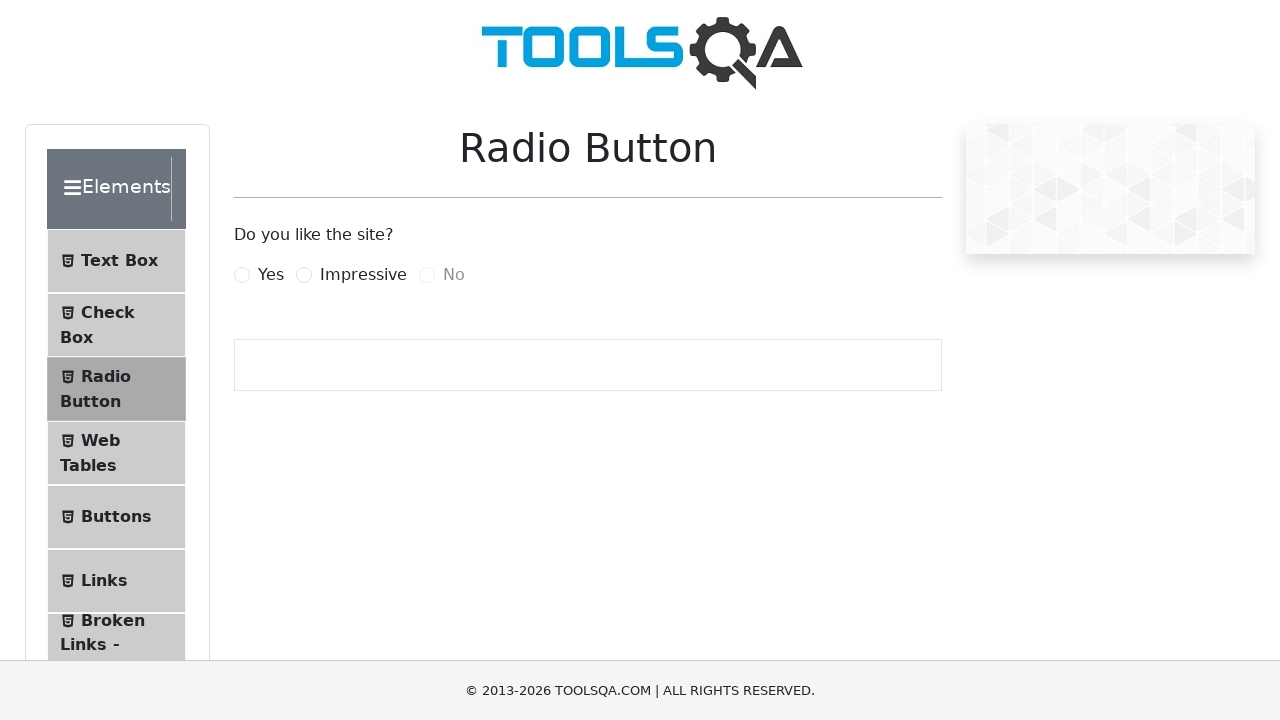

Waited for Yes radio button to be visible
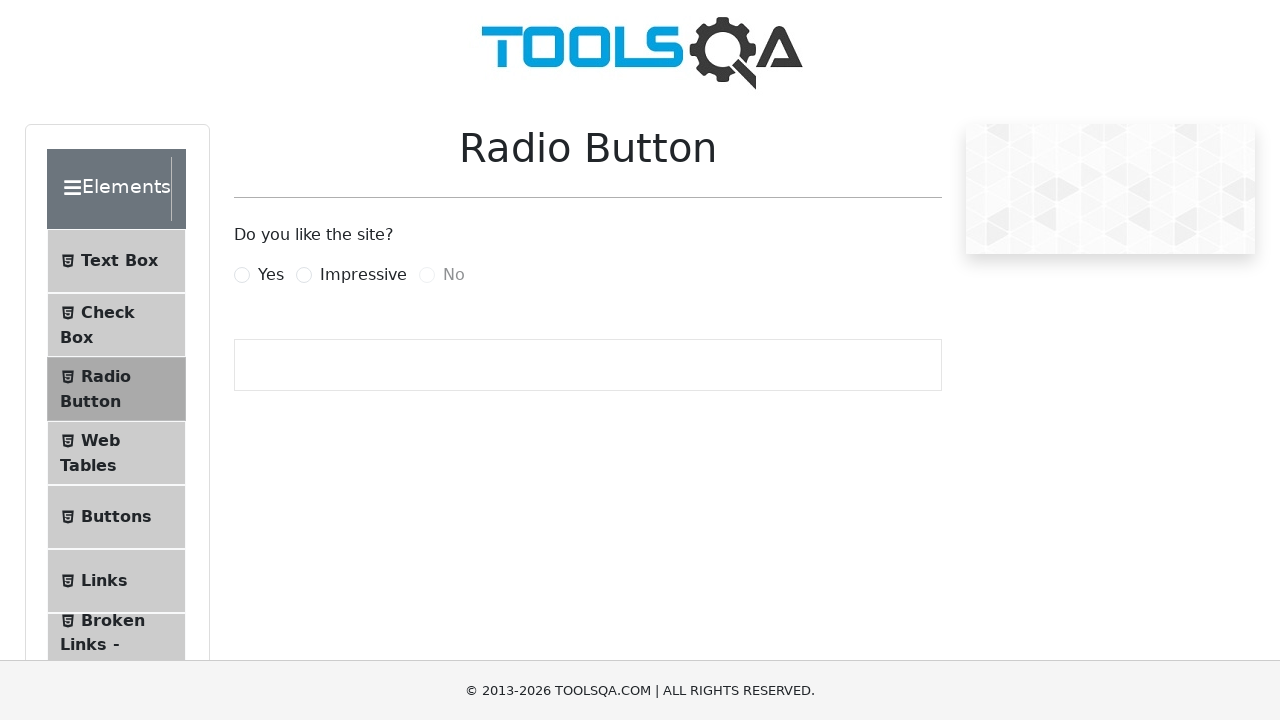

Clicked on the Yes radio button at (271, 275) on label[for='yesRadio']
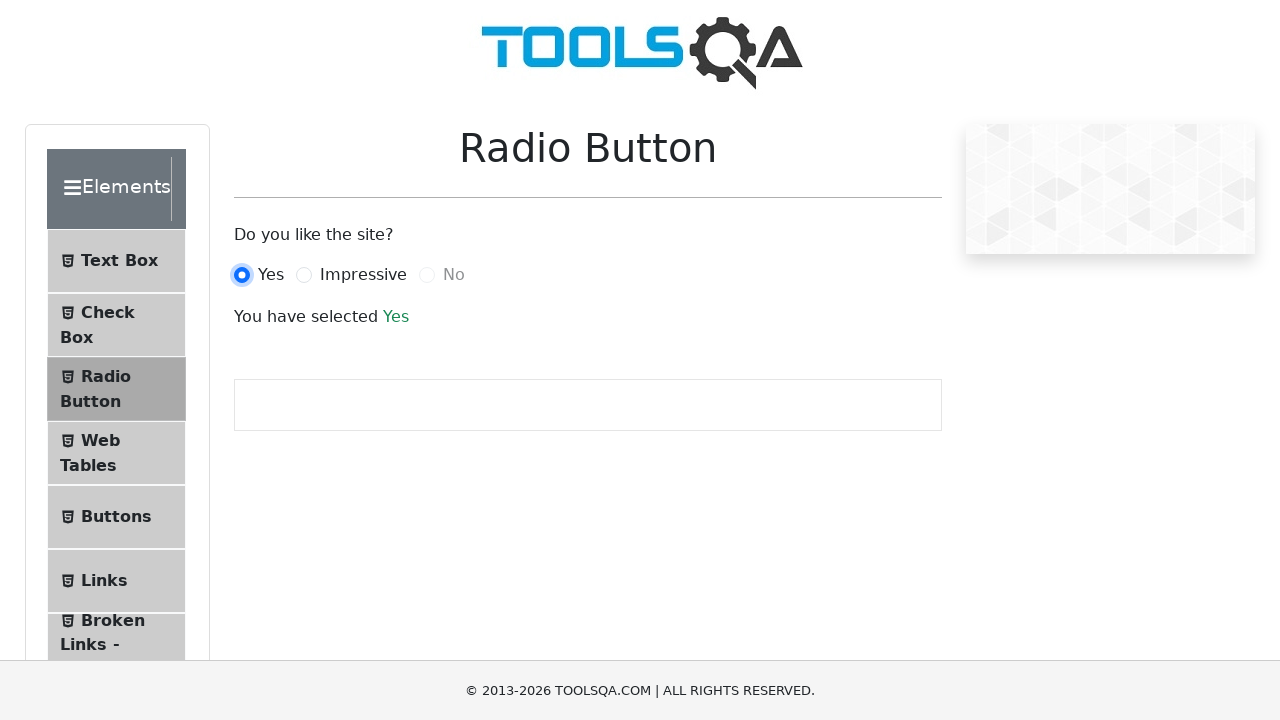

Verified success text displays 'Yes' confirming radio button selection
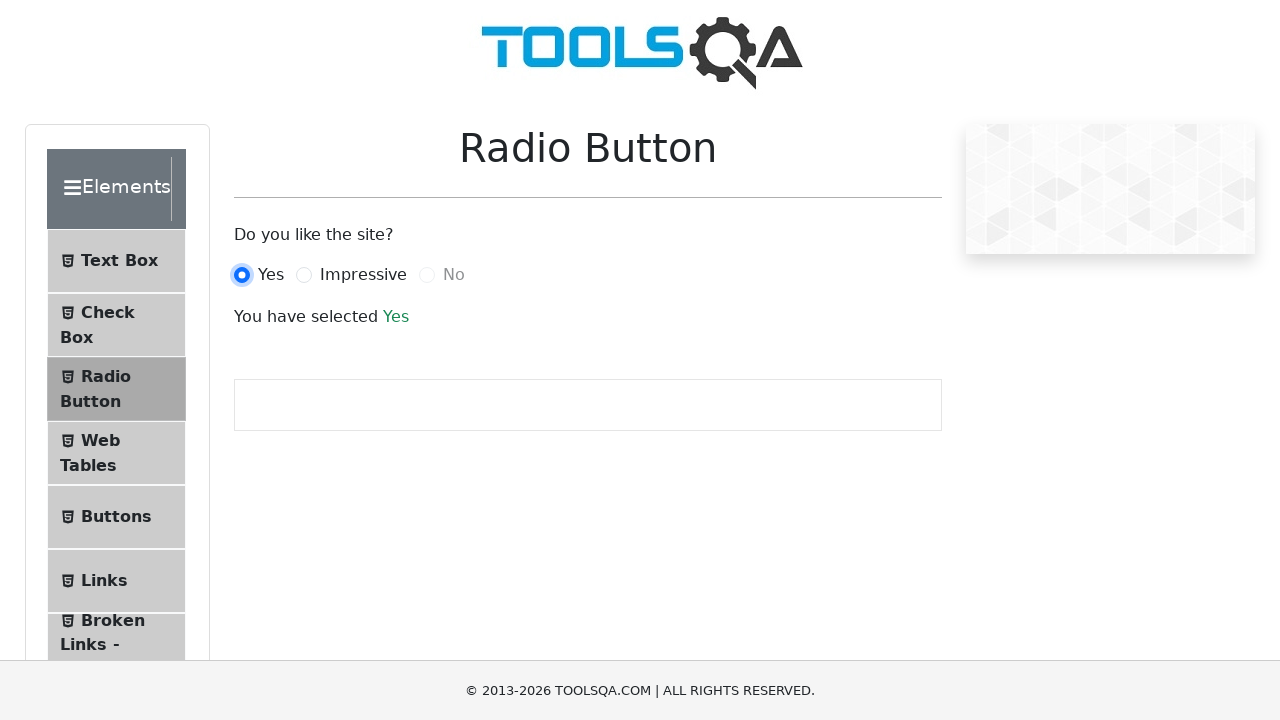

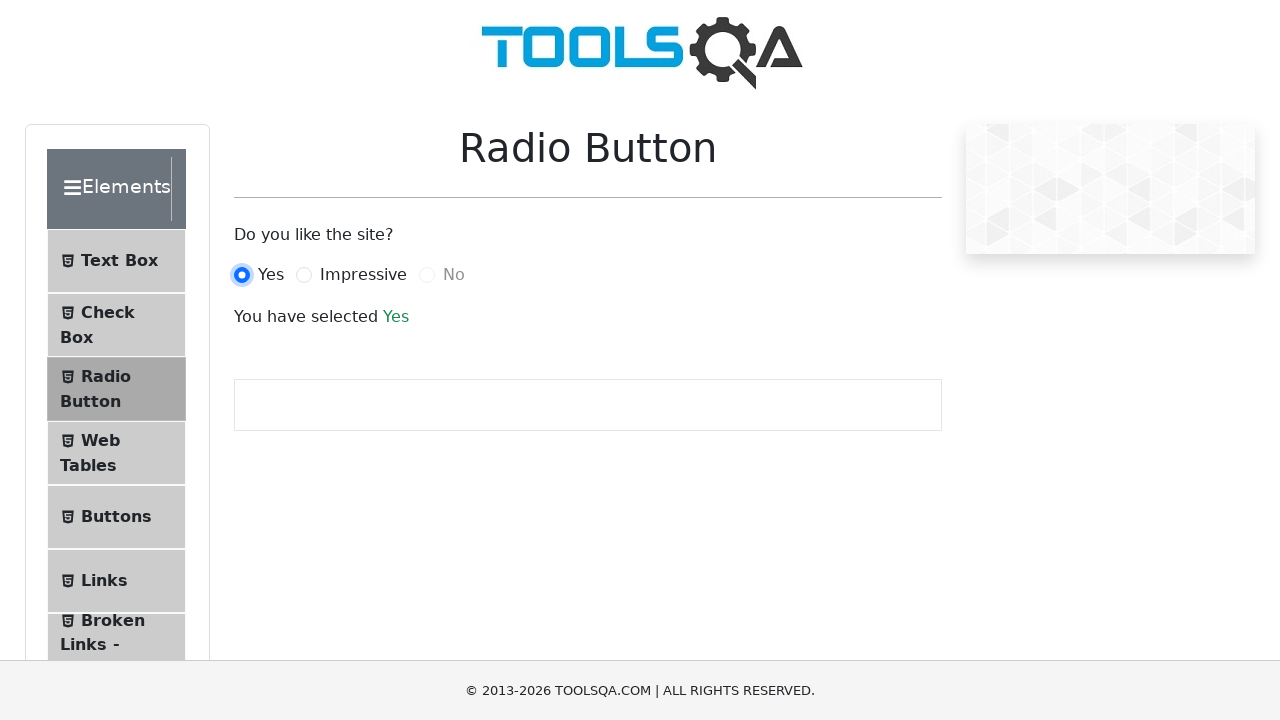